Tests popup window functionality by navigating to a test page and clicking a link that opens a popup window

Starting URL: https://omayo.blogspot.com/

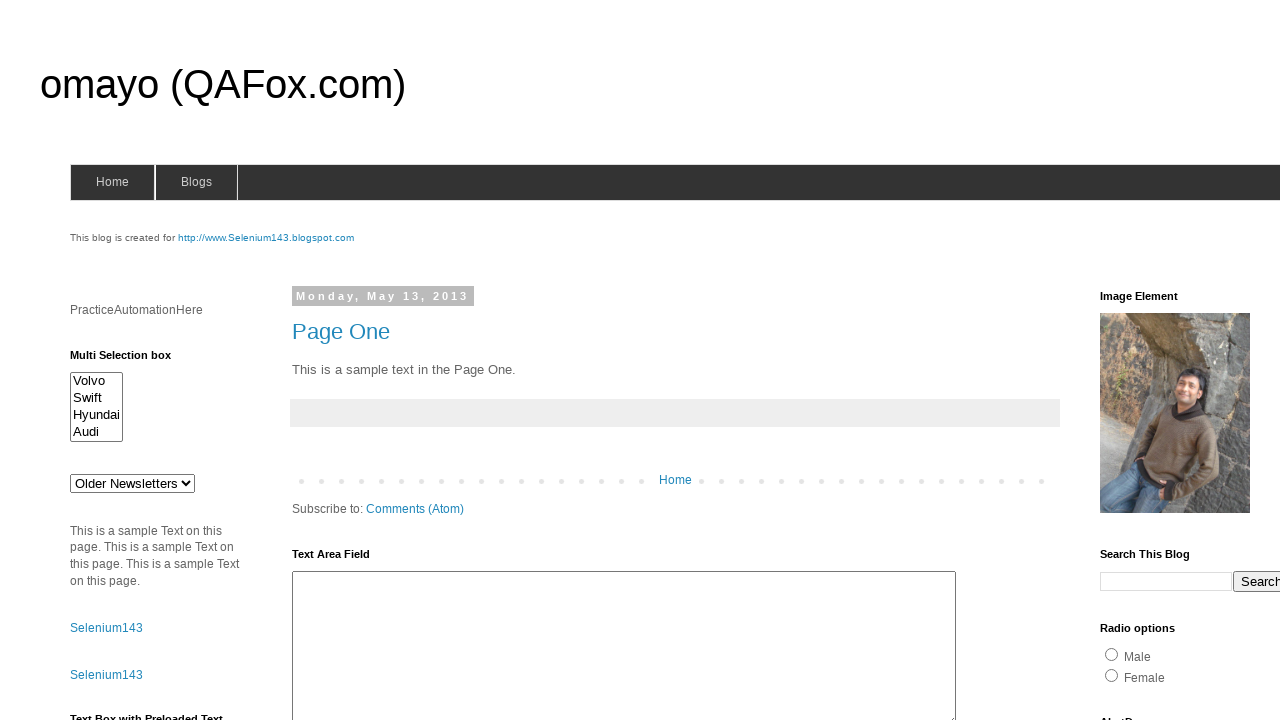

Clicked link to open a popup window at (132, 360) on xpath=//a[text()='Open a popup window']
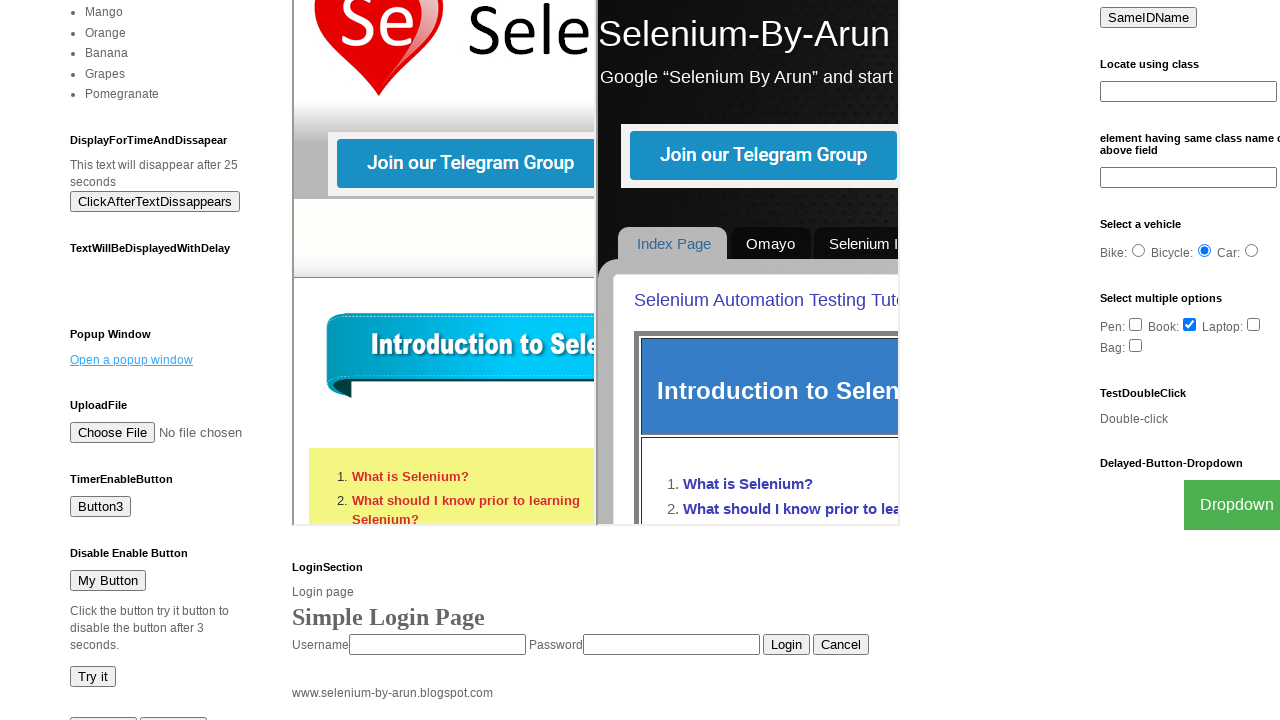

Waited 2 seconds for popup window to open
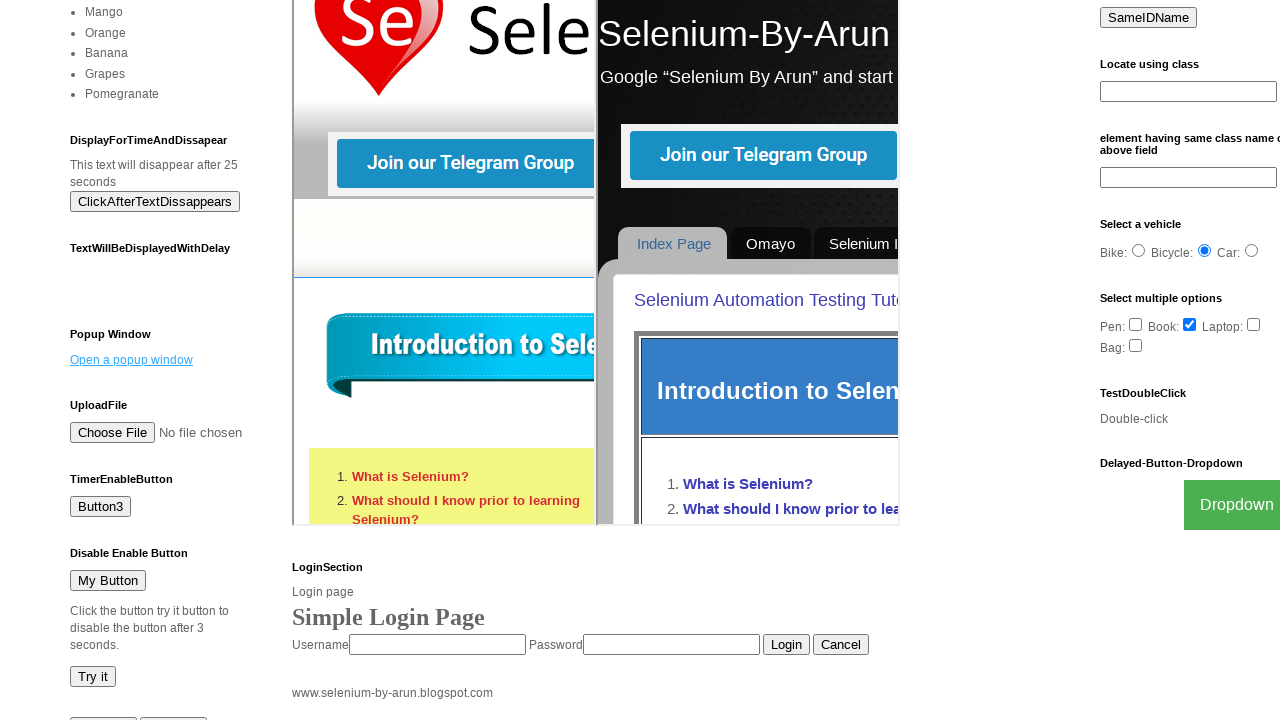

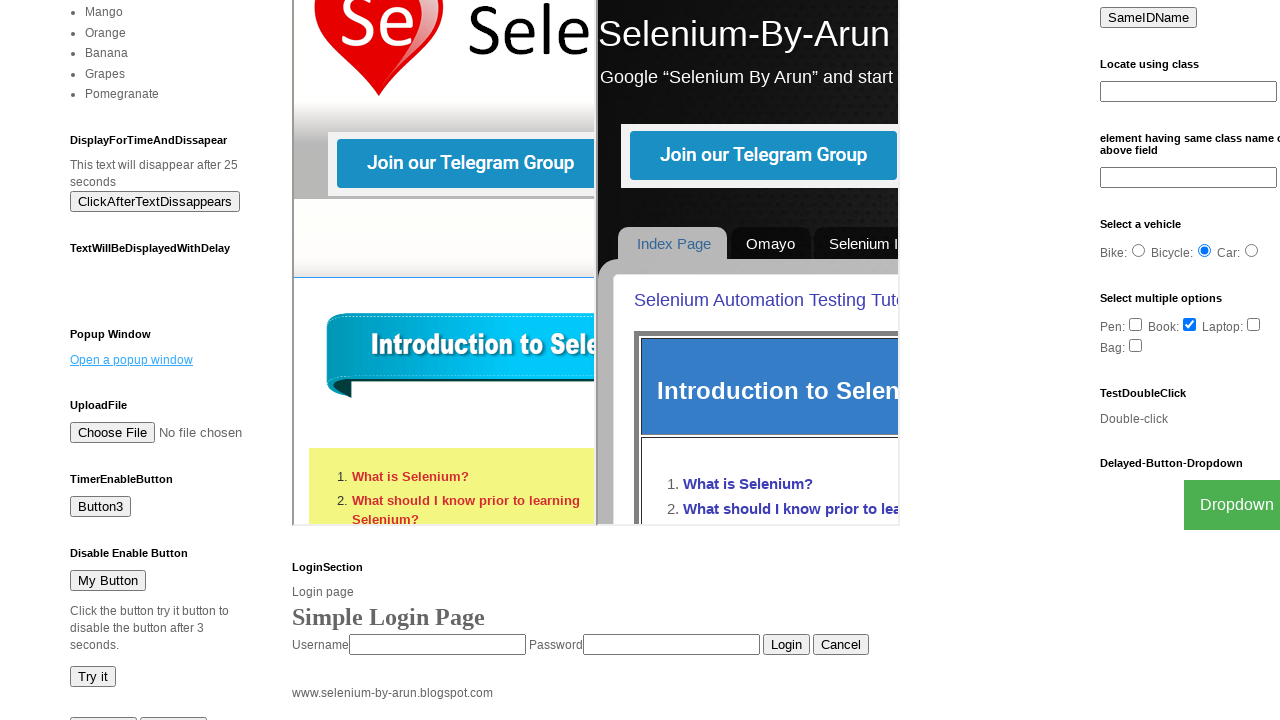